Solves a math challenge by extracting an attribute value, calculating the result, filling the answer field, selecting checkboxes, and submitting the form

Starting URL: http://suninjuly.github.io/get_attribute.html

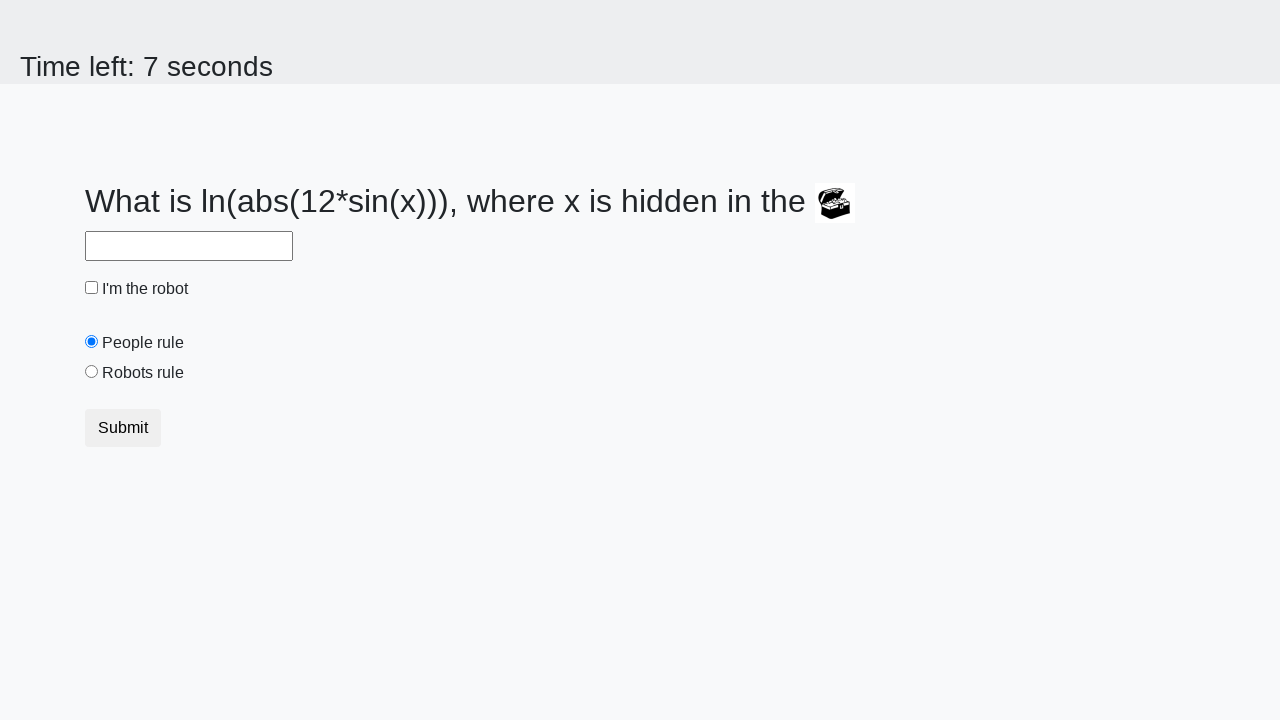

Located treasure element
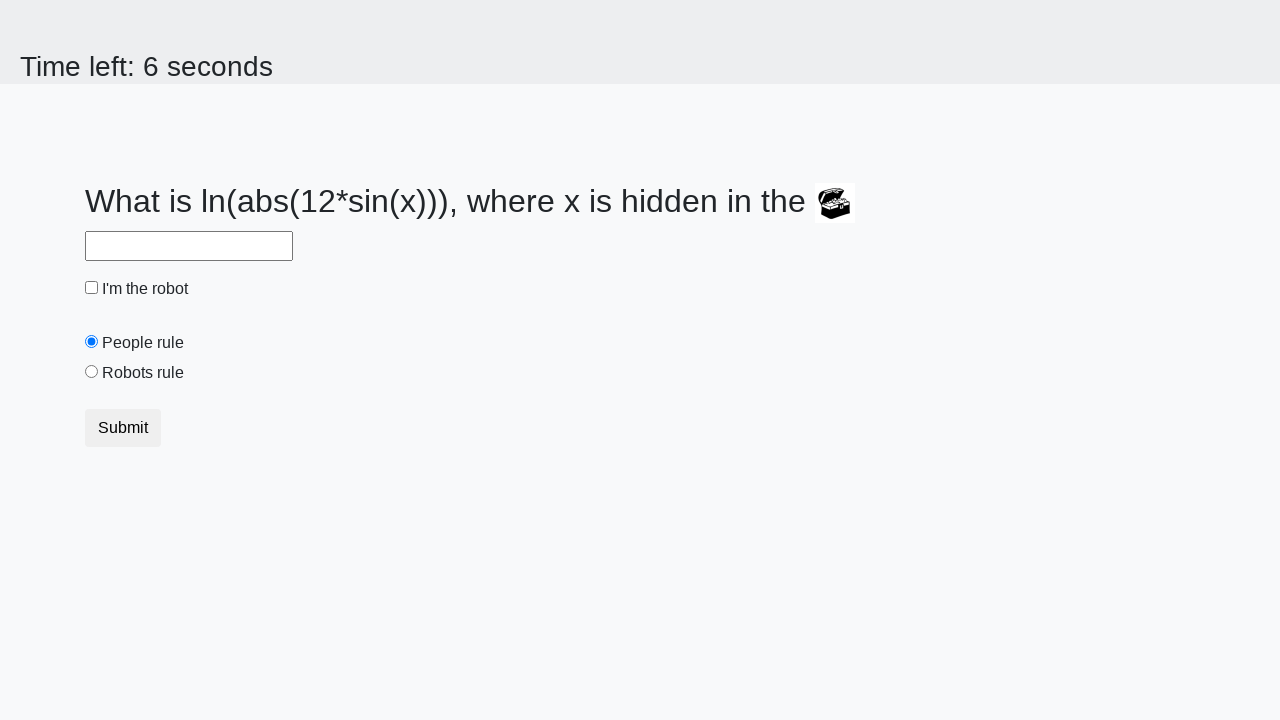

Extracted valuex attribute: 974
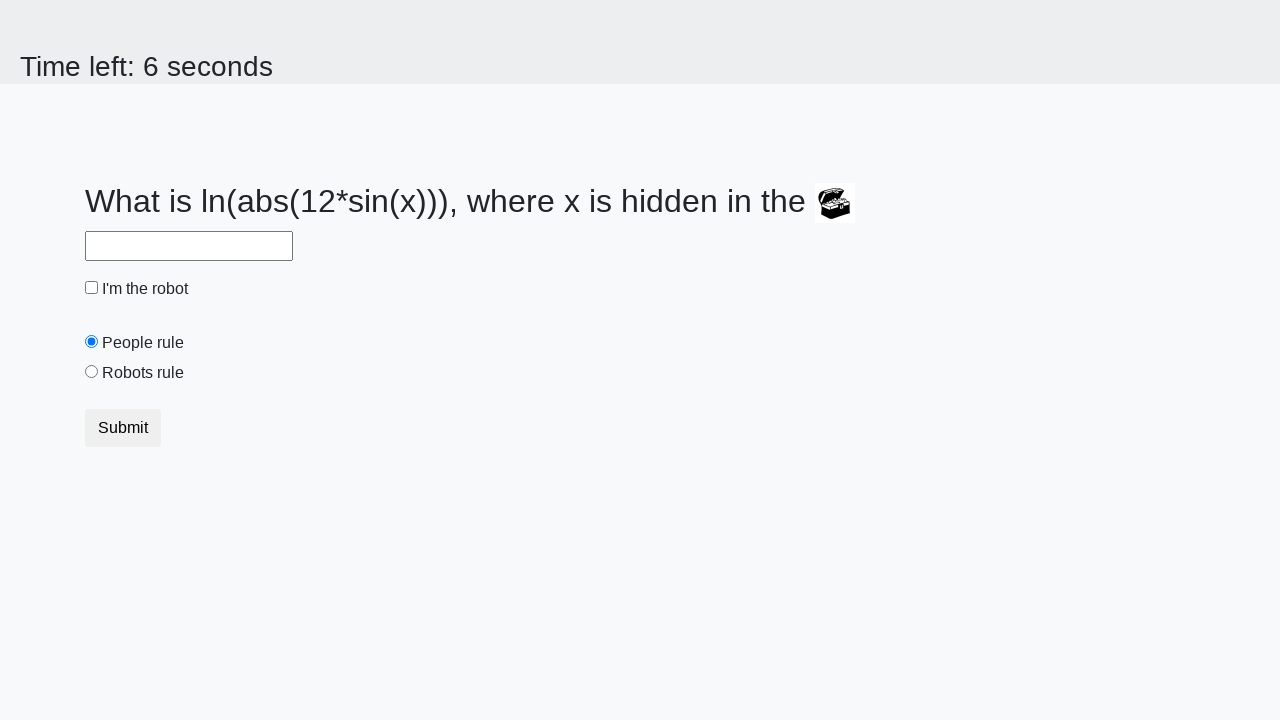

Calculated result: 0.24132071718101825
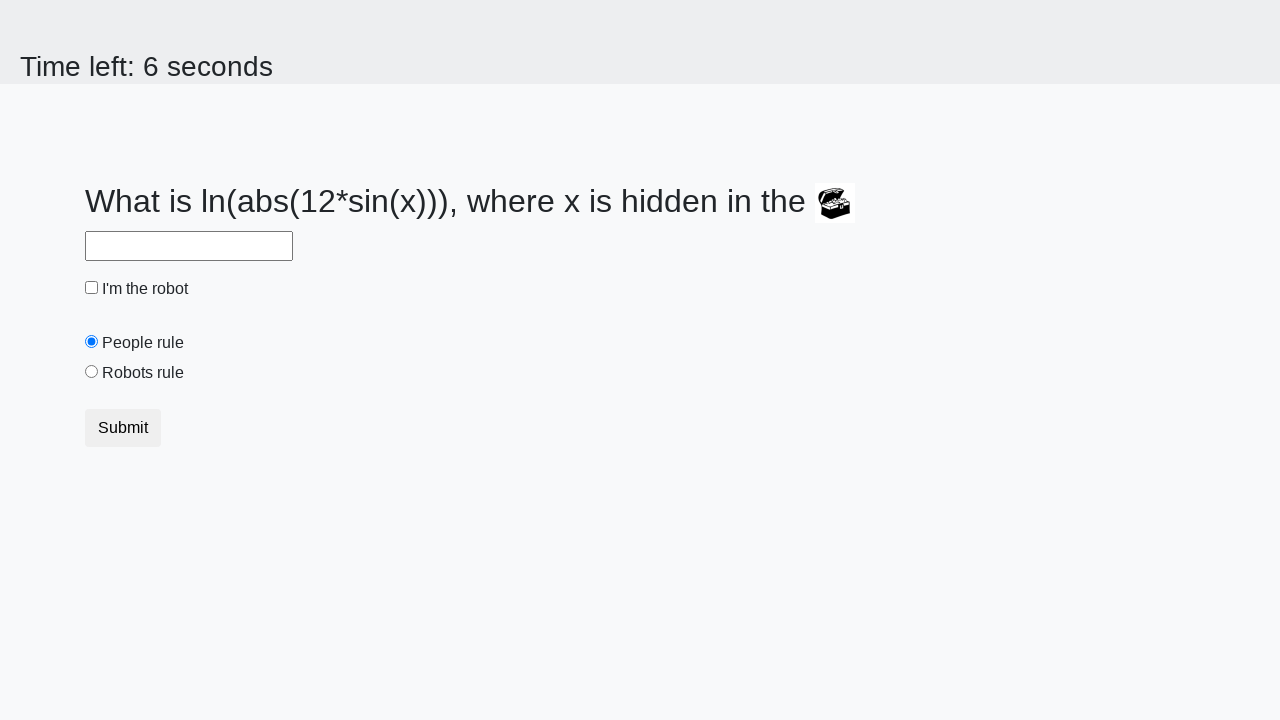

Filled answer field with calculated value on #answer
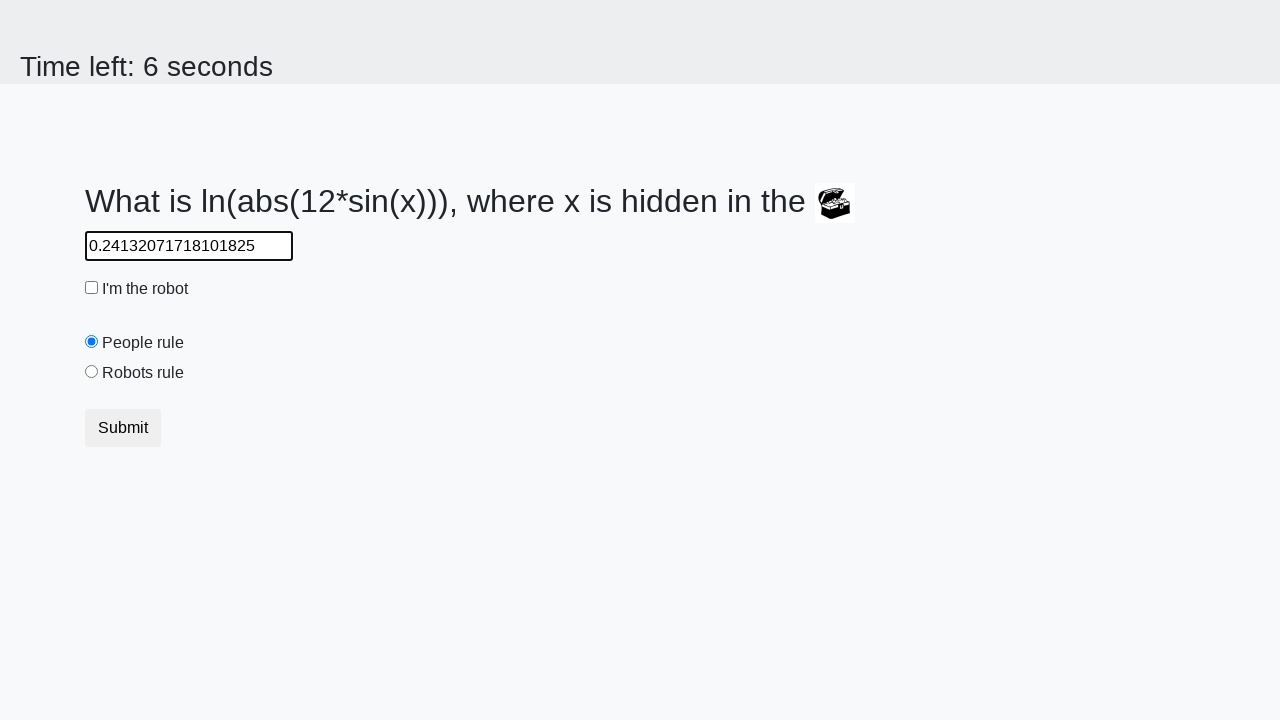

Clicked robot checkbox at (92, 288) on #robotCheckbox
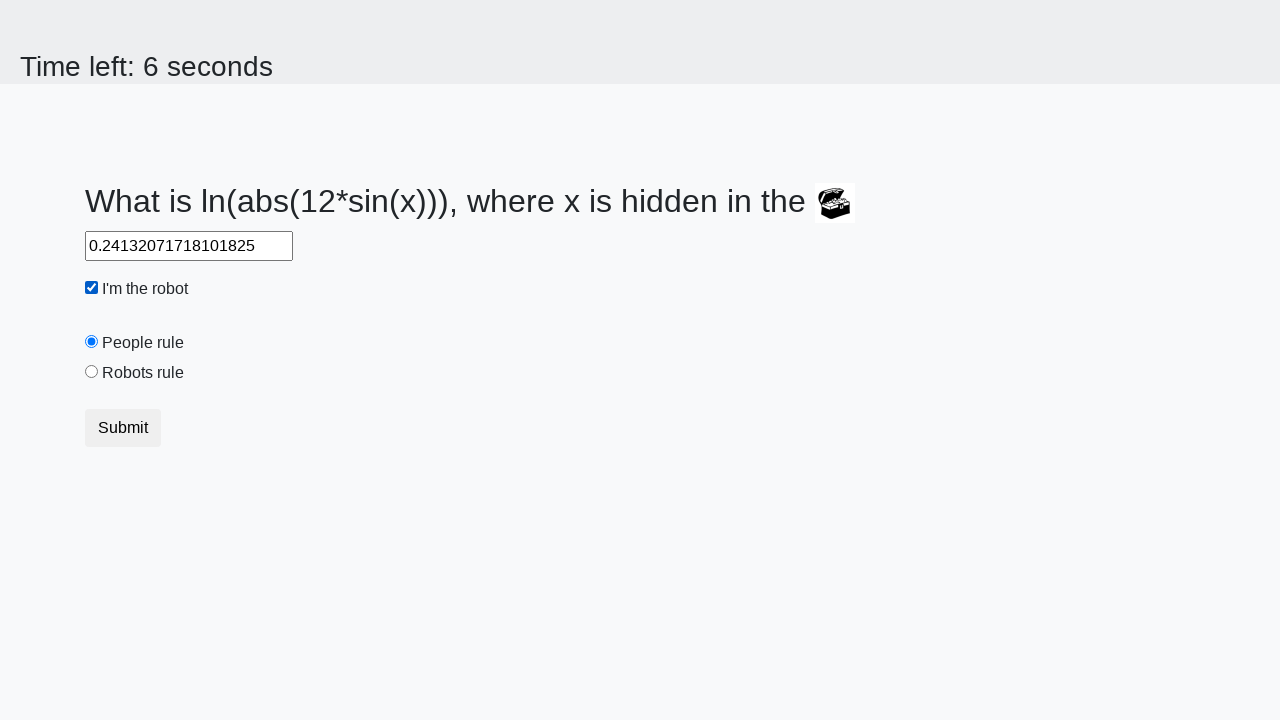

Clicked robots rule radio button at (92, 372) on #robotsRule
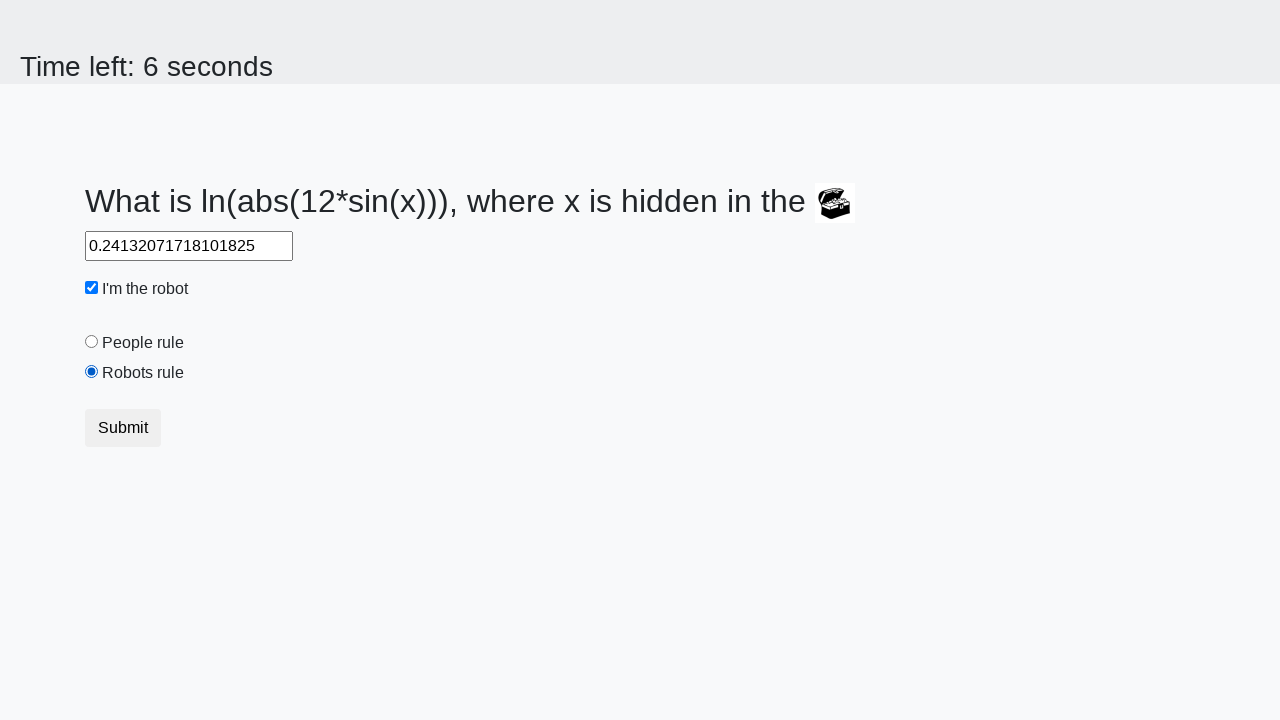

Clicked submit button at (123, 428) on button.btn
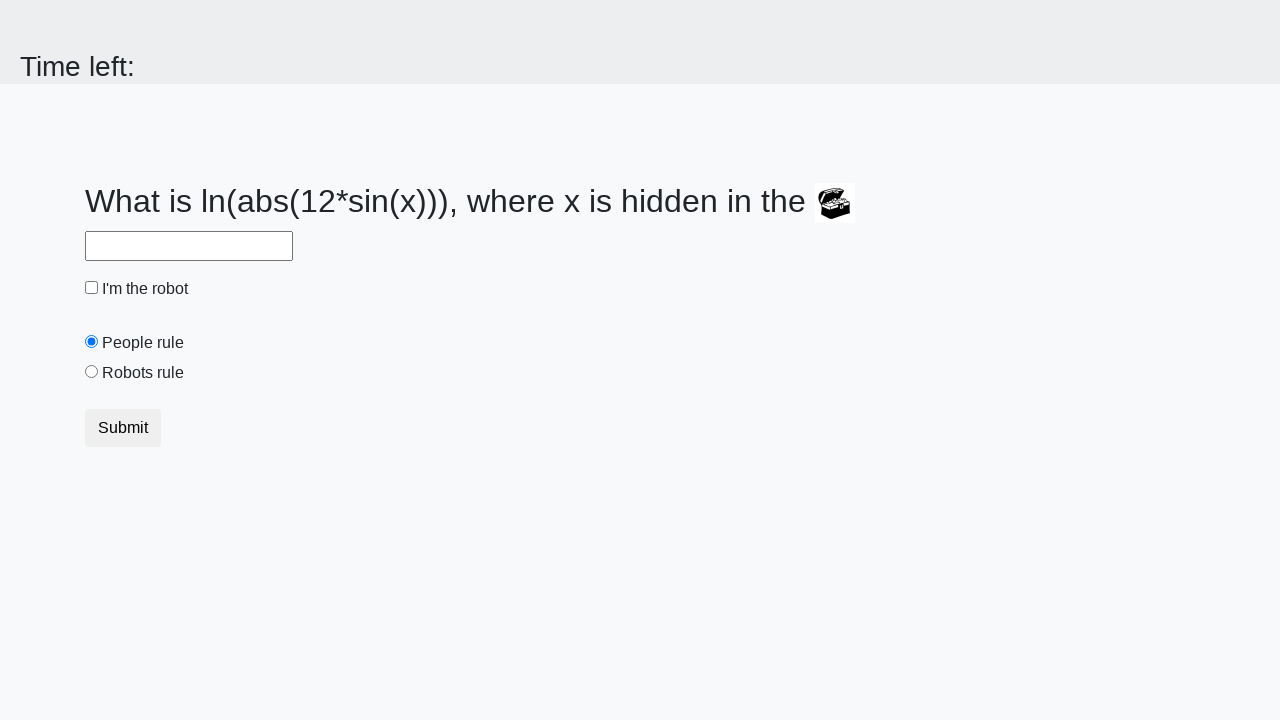

Waited 2 seconds for result page
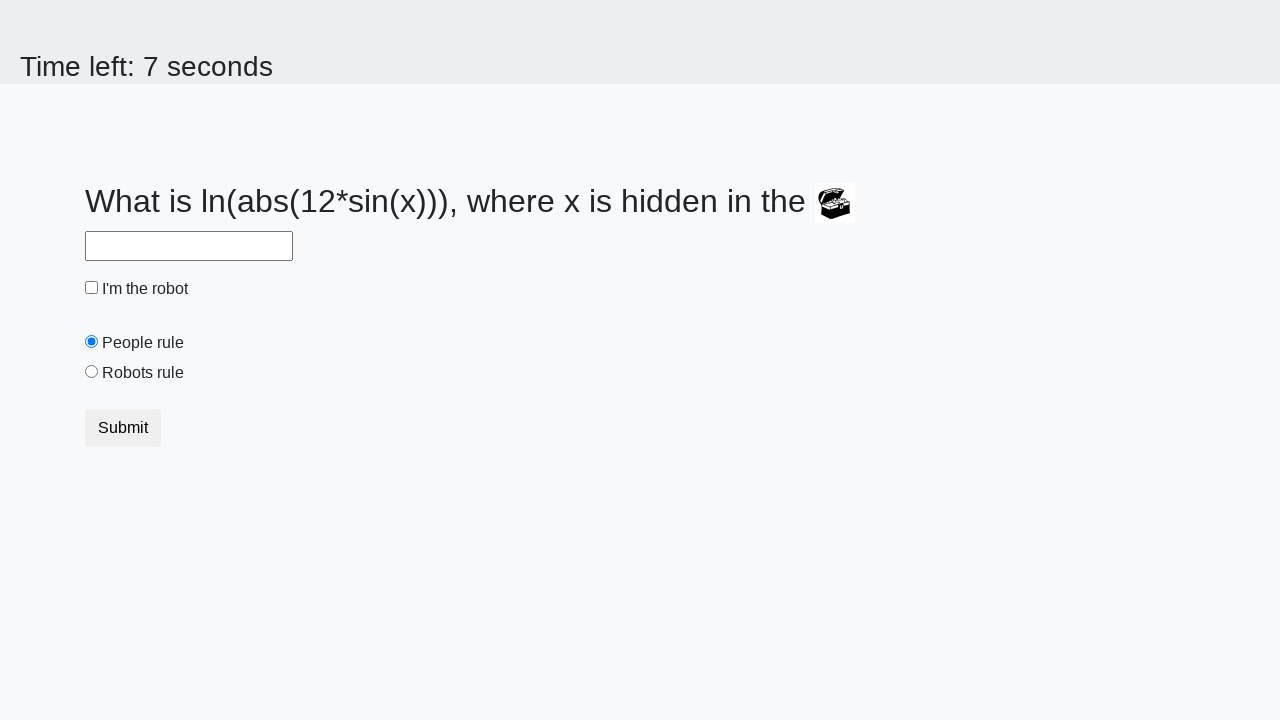

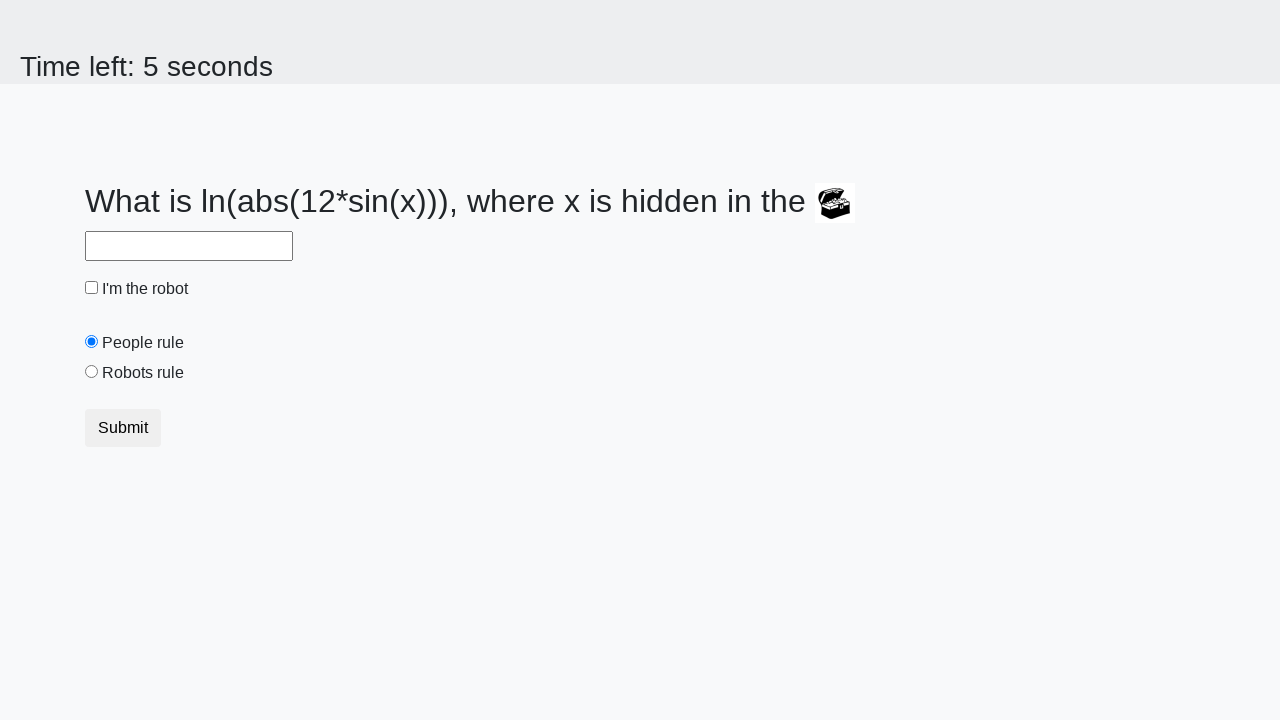